Navigates to a dropdown practice page and interacts with checkboxes, specifically checking the Senior Citizen Discount checkbox

Starting URL: https://rahulshettyacademy.com/dropdownsPractise/

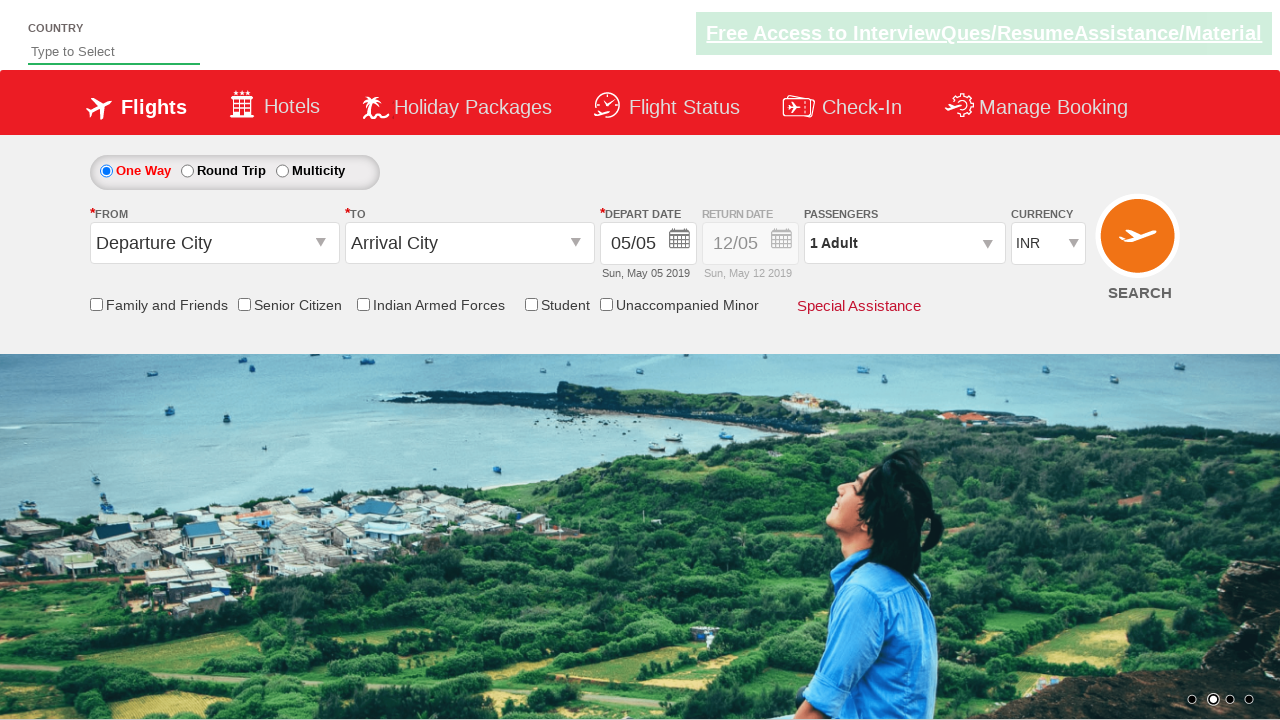

Counted all checkboxes on the page
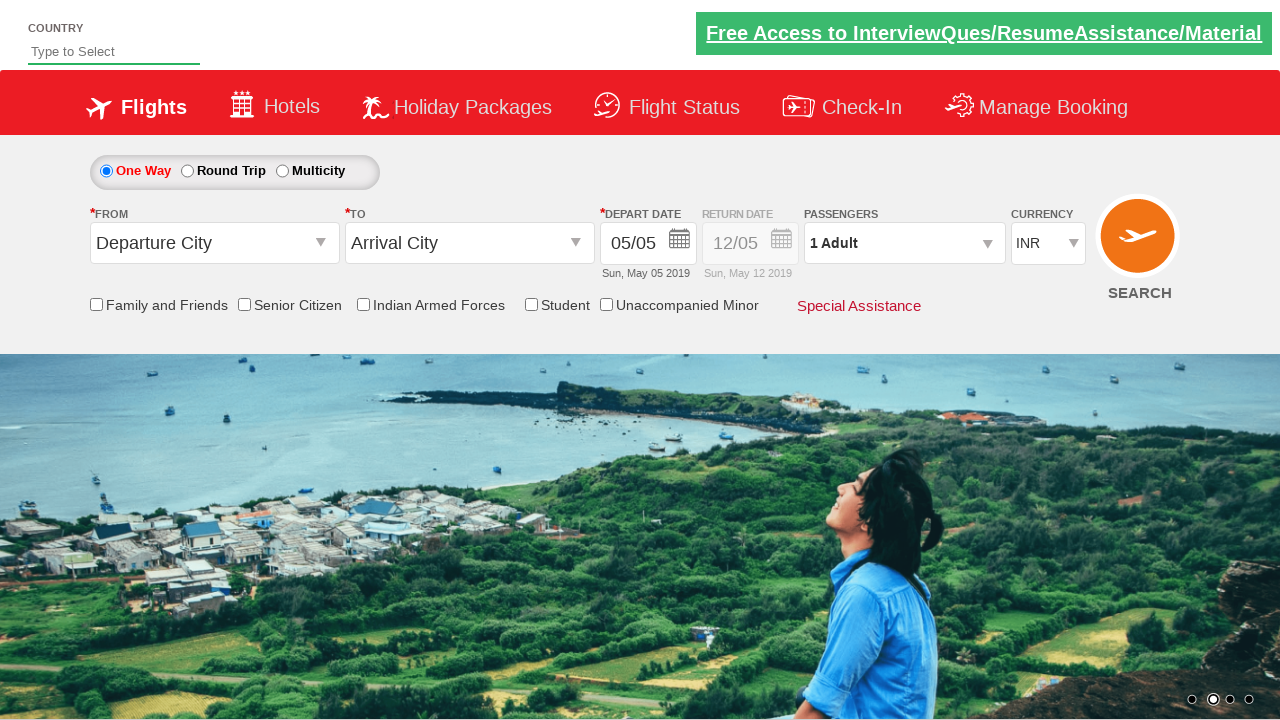

Located the Senior Citizen Discount checkbox
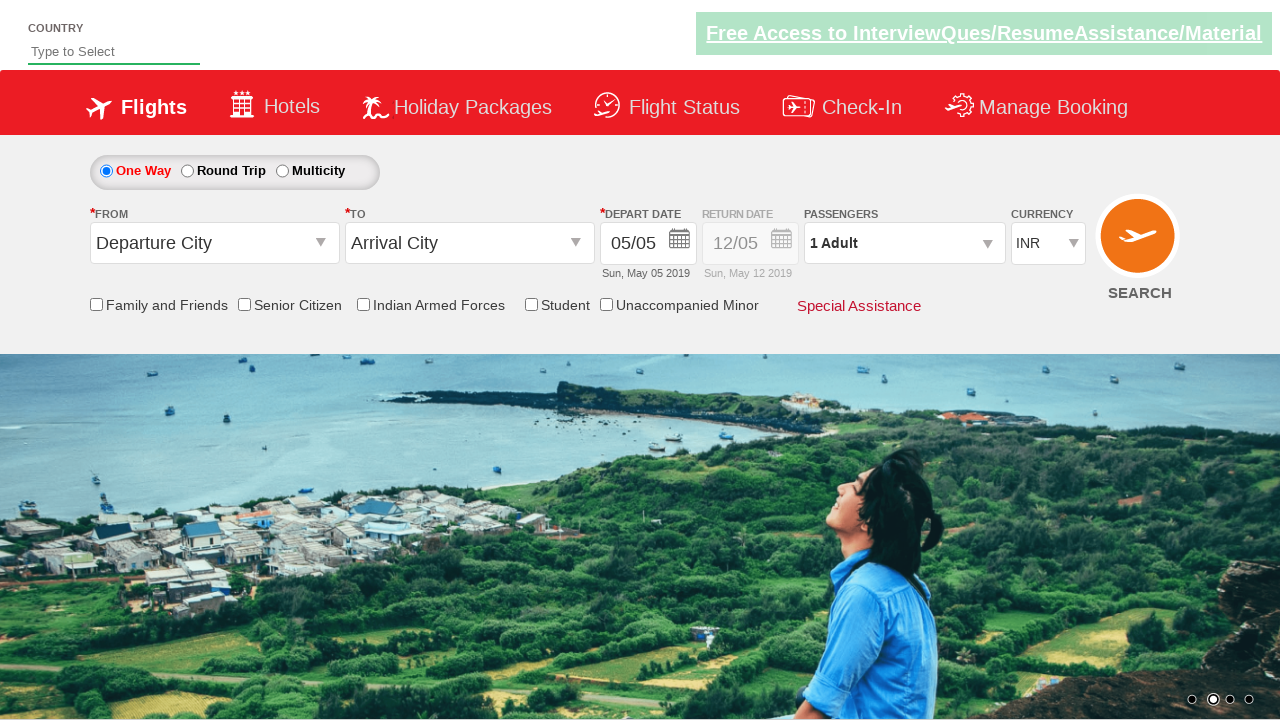

Checked if Senior Citizen Discount checkbox is currently selected
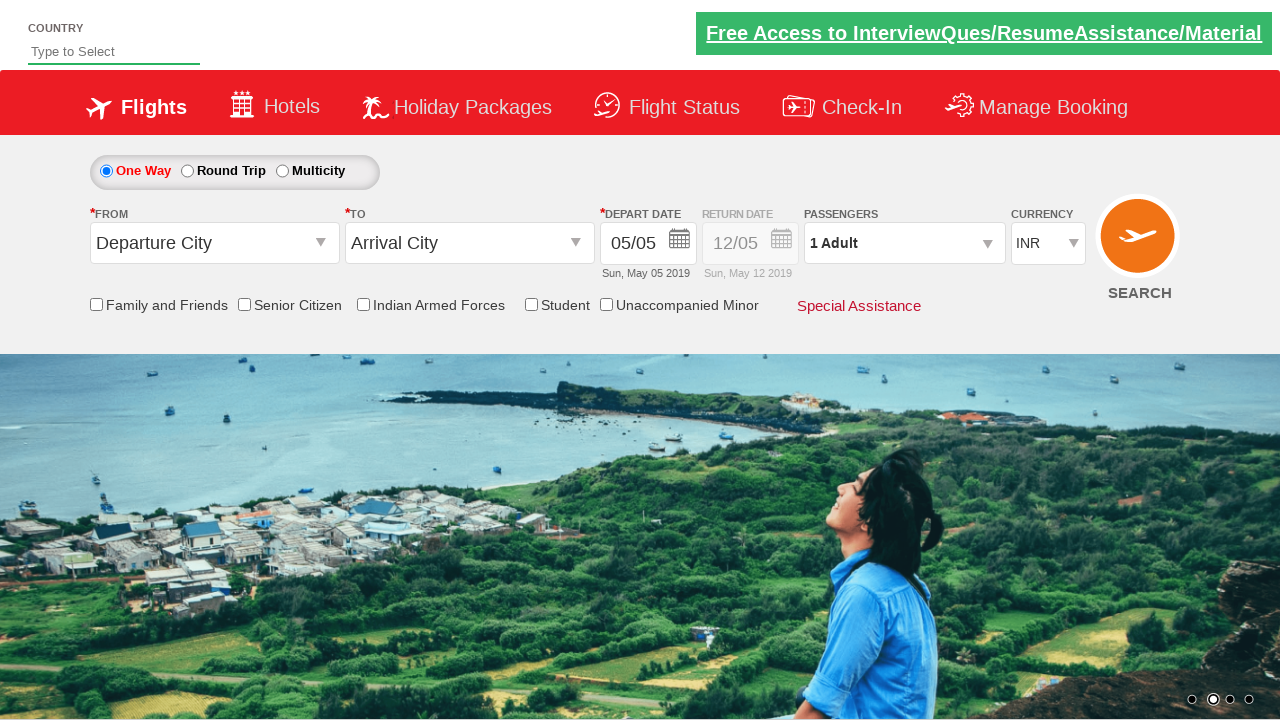

Clicked the Senior Citizen Discount checkbox to toggle its state at (244, 304) on input[id*='SeniorCitizenDiscount']
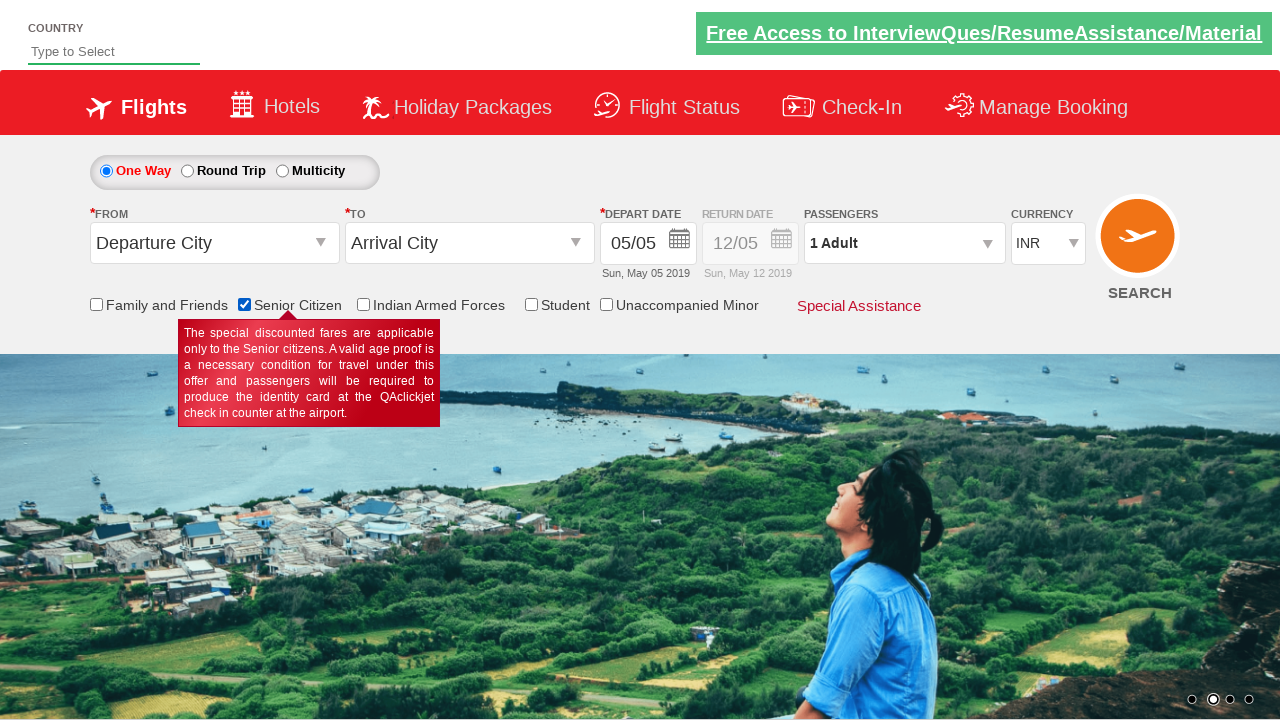

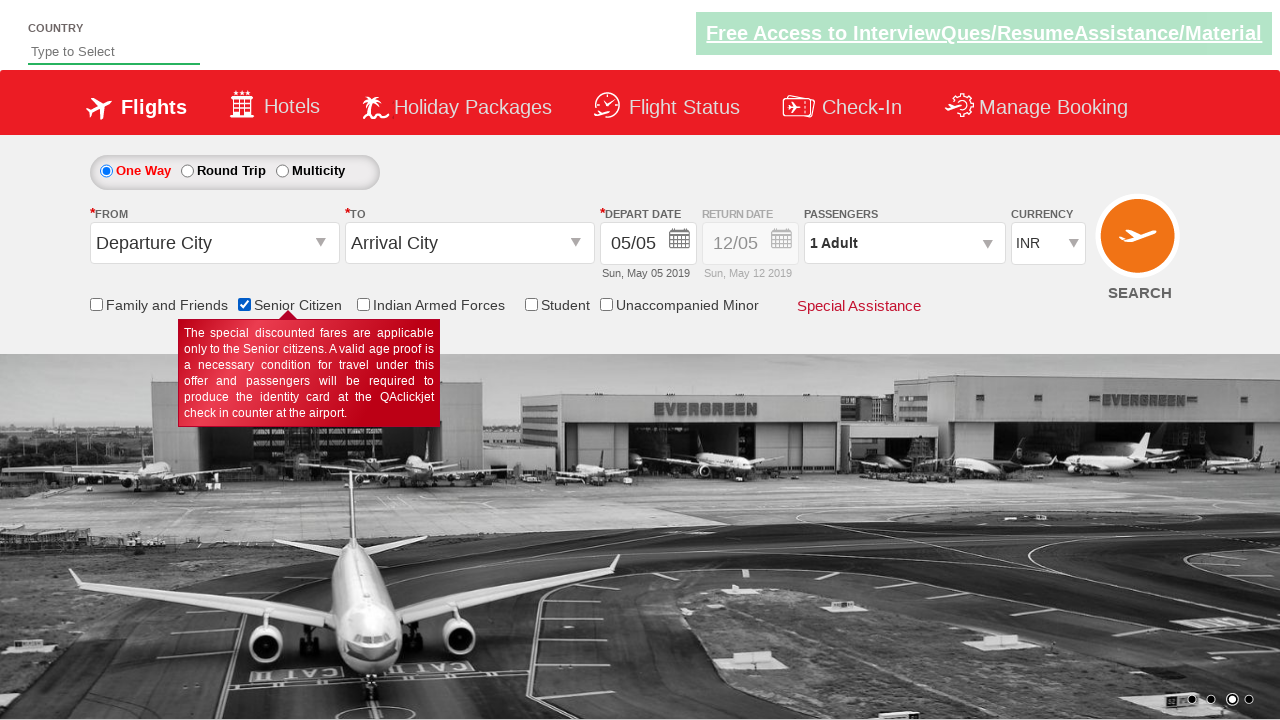